Tests adding specific grocery items (Cucumber, Broccoli, Cauliflower) to the shopping cart on a demo e-commerce site by iterating through products and clicking the add button for matching items.

Starting URL: https://rahulshettyacademy.com/seleniumPractise/#/

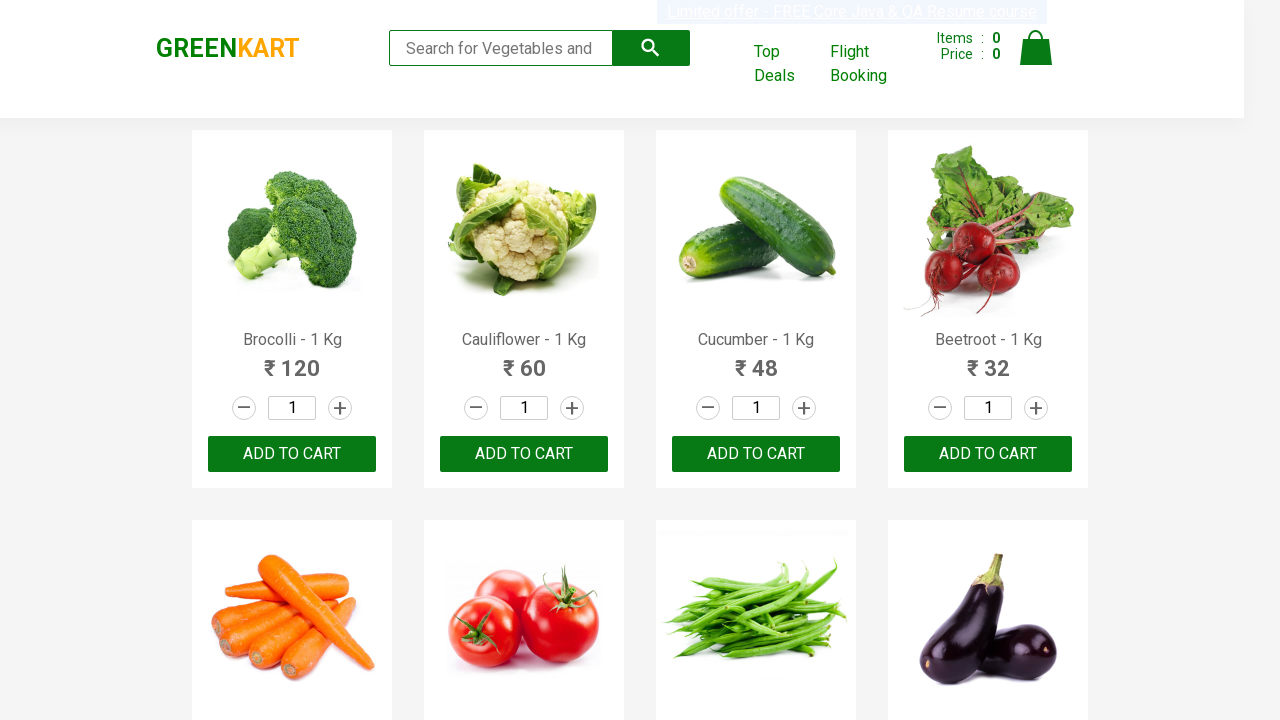

Waited for product names to load
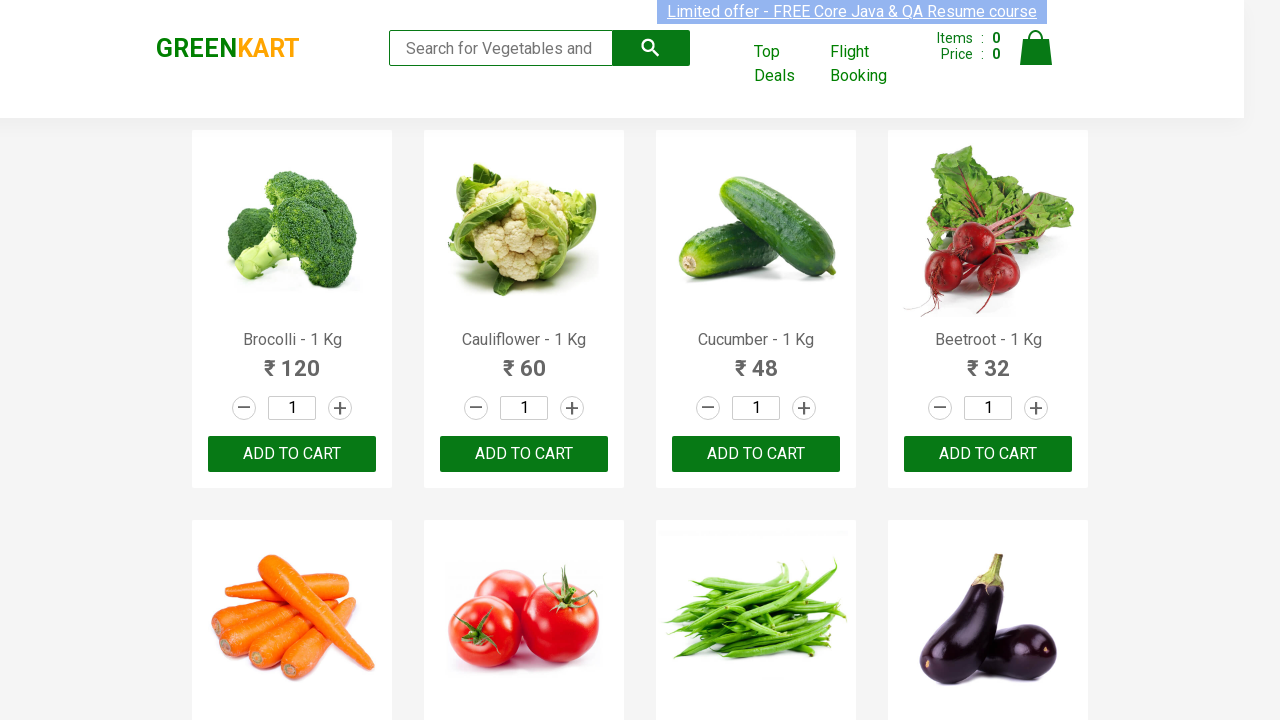

Retrieved all product elements from the page
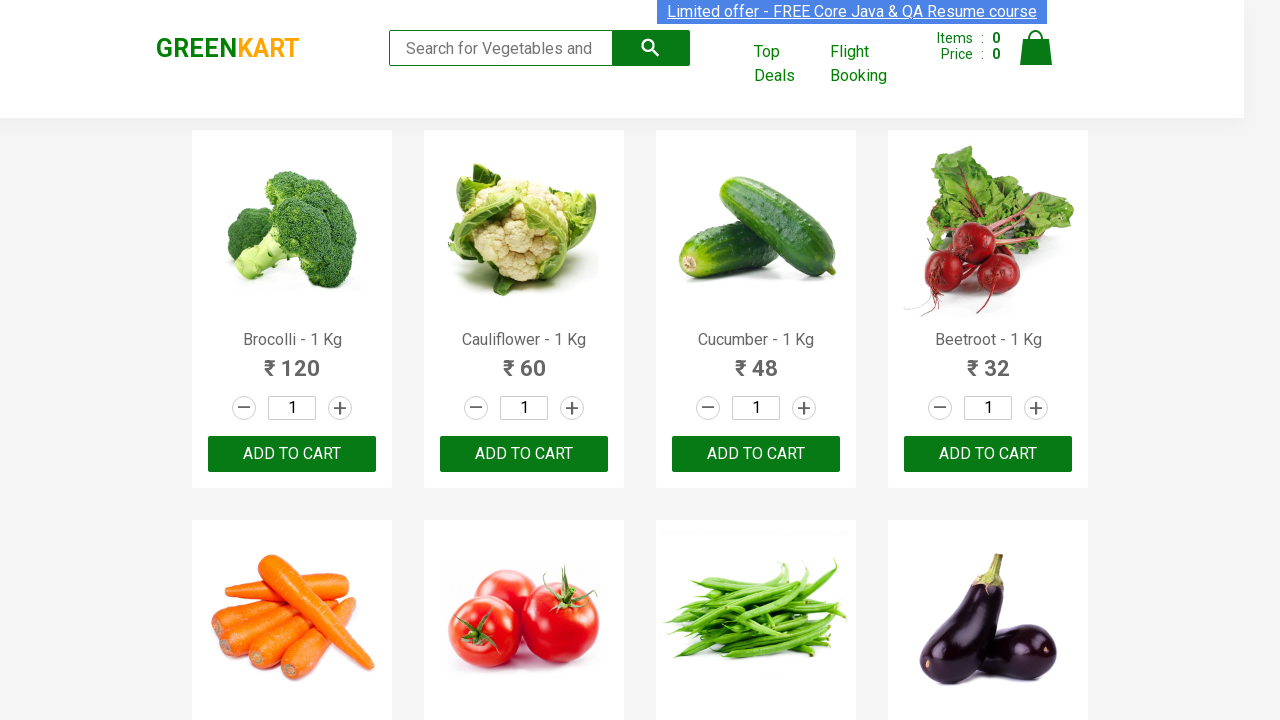

Extracted product name: Brocolli
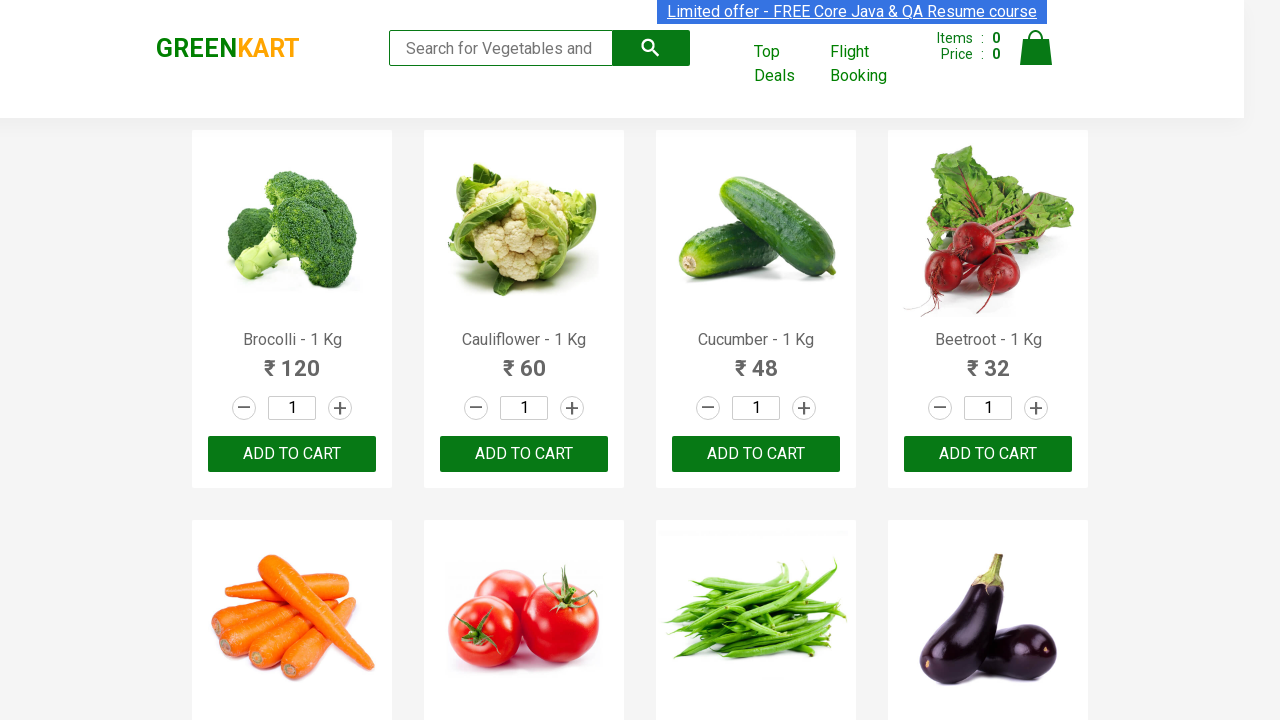

Clicked 'Add to Cart' button for Brocolli at (292, 454) on div.product-action button >> nth=0
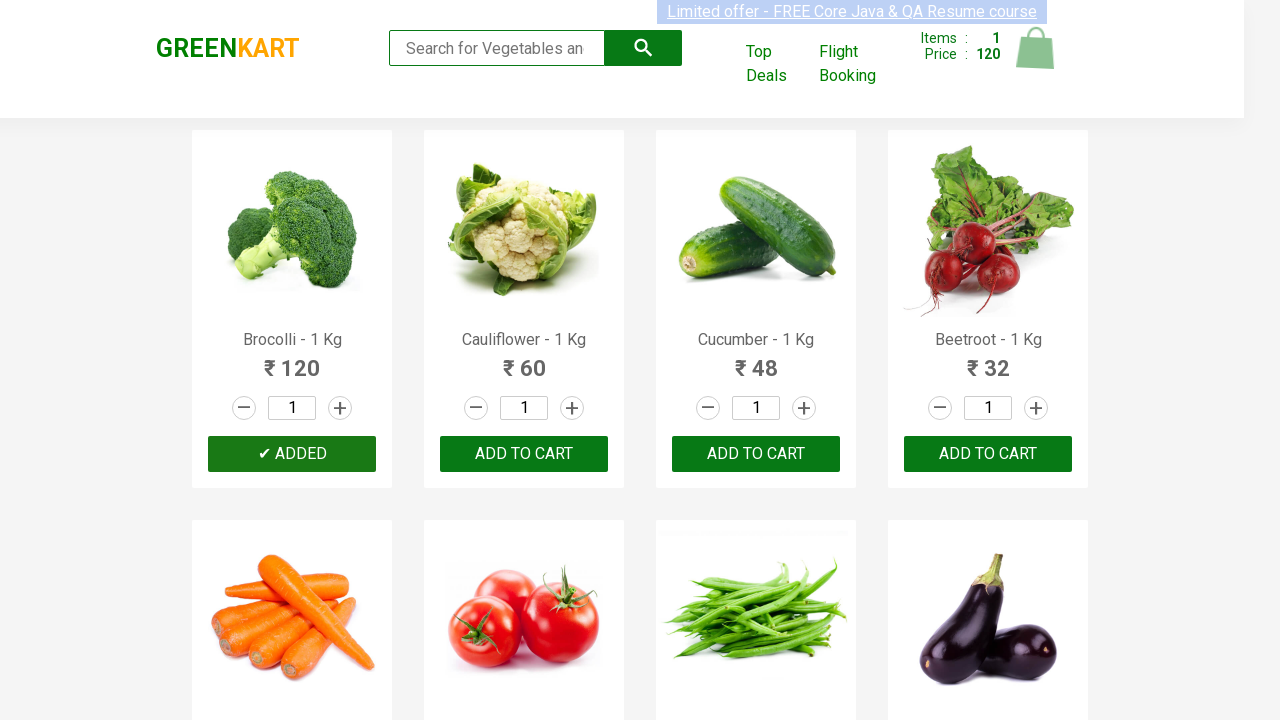

Extracted product name: Cauliflower
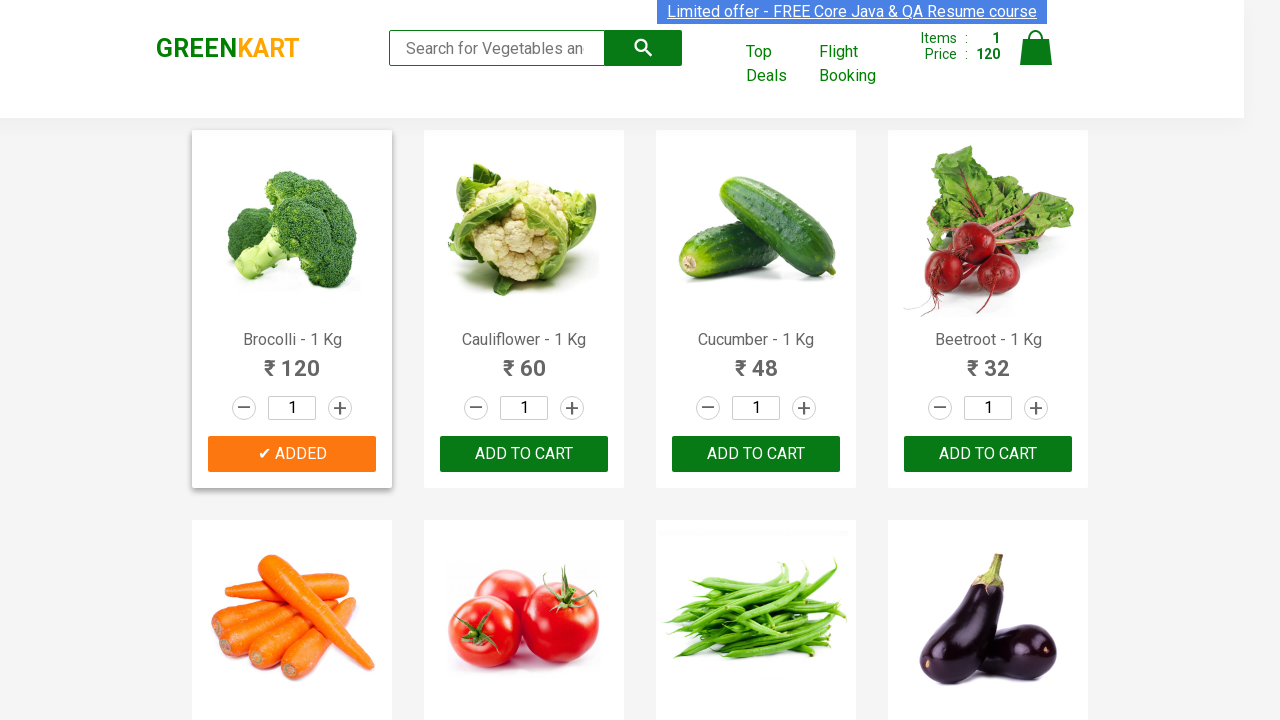

Clicked 'Add to Cart' button for Cauliflower at (524, 454) on div.product-action button >> nth=1
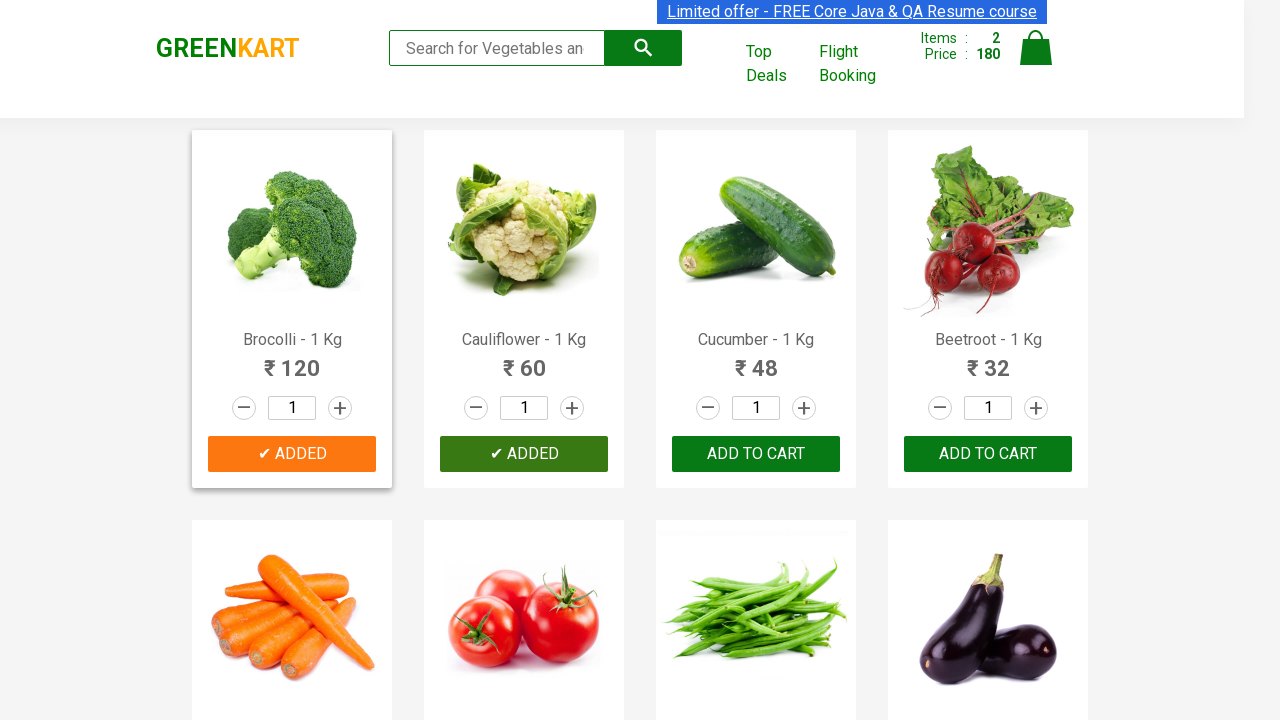

Extracted product name: Cucumber
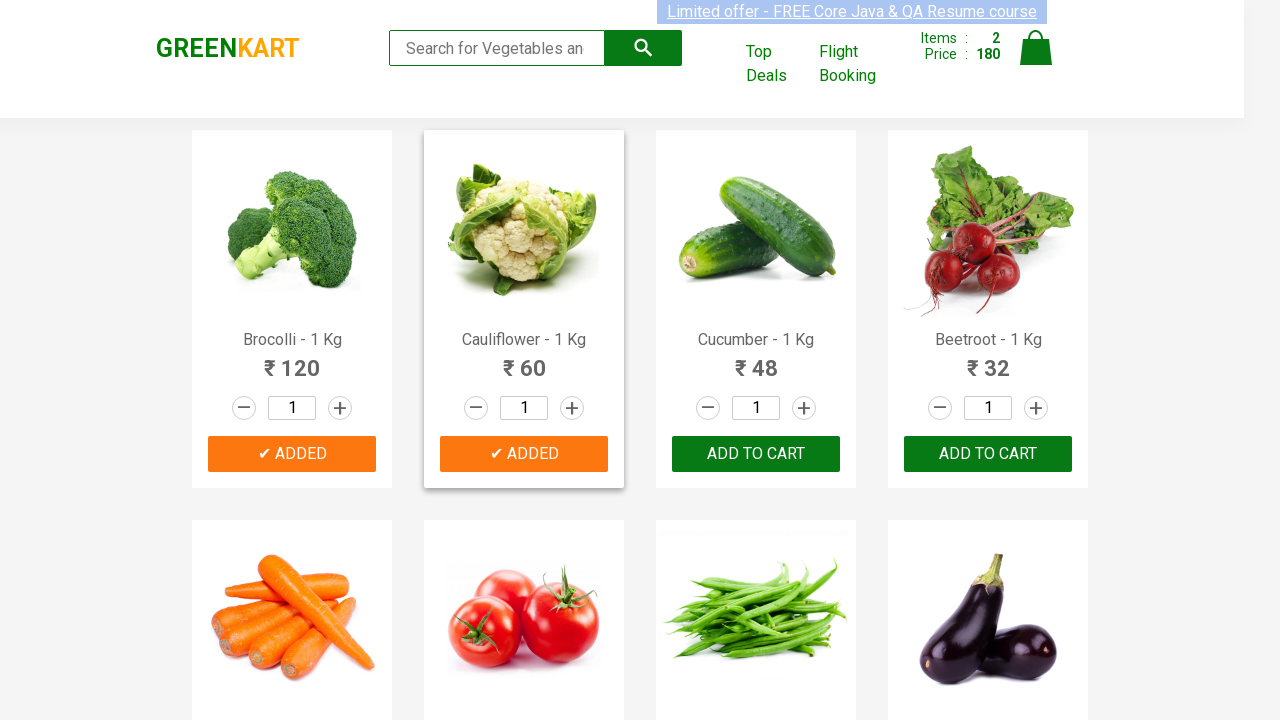

Clicked 'Add to Cart' button for Cucumber at (756, 454) on div.product-action button >> nth=2
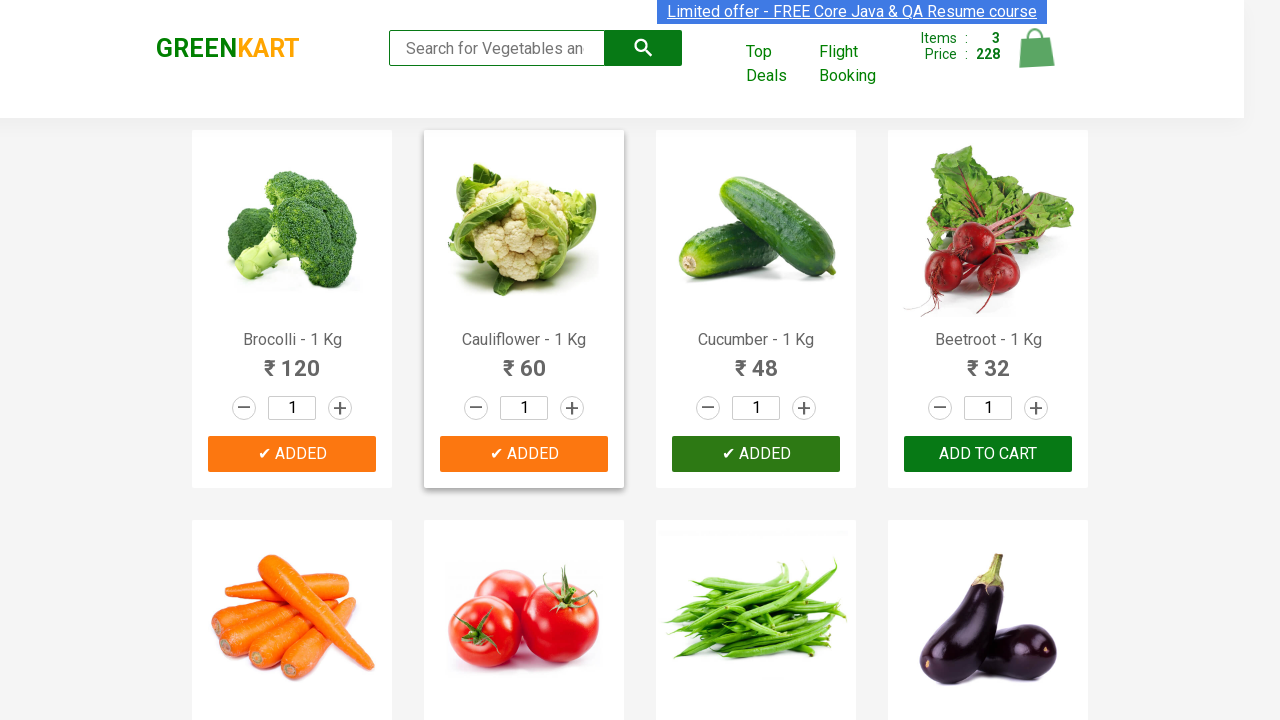

All 3 required items added to cart, stopping iteration
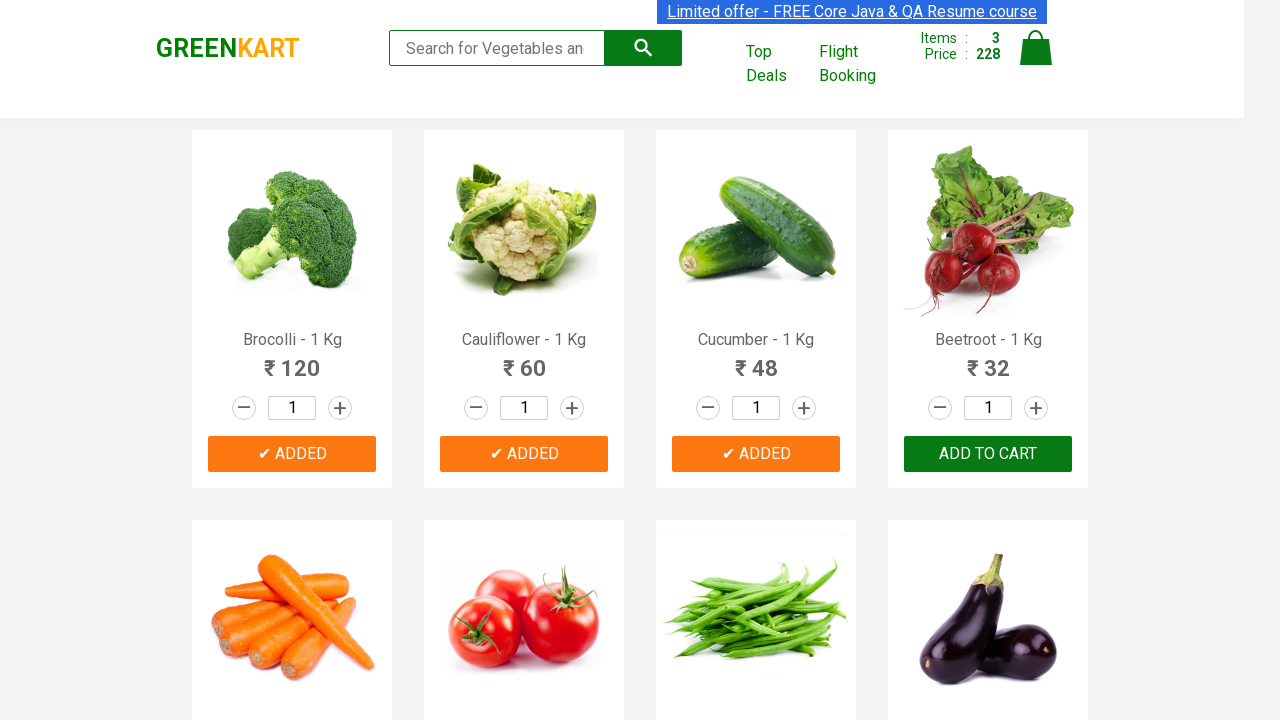

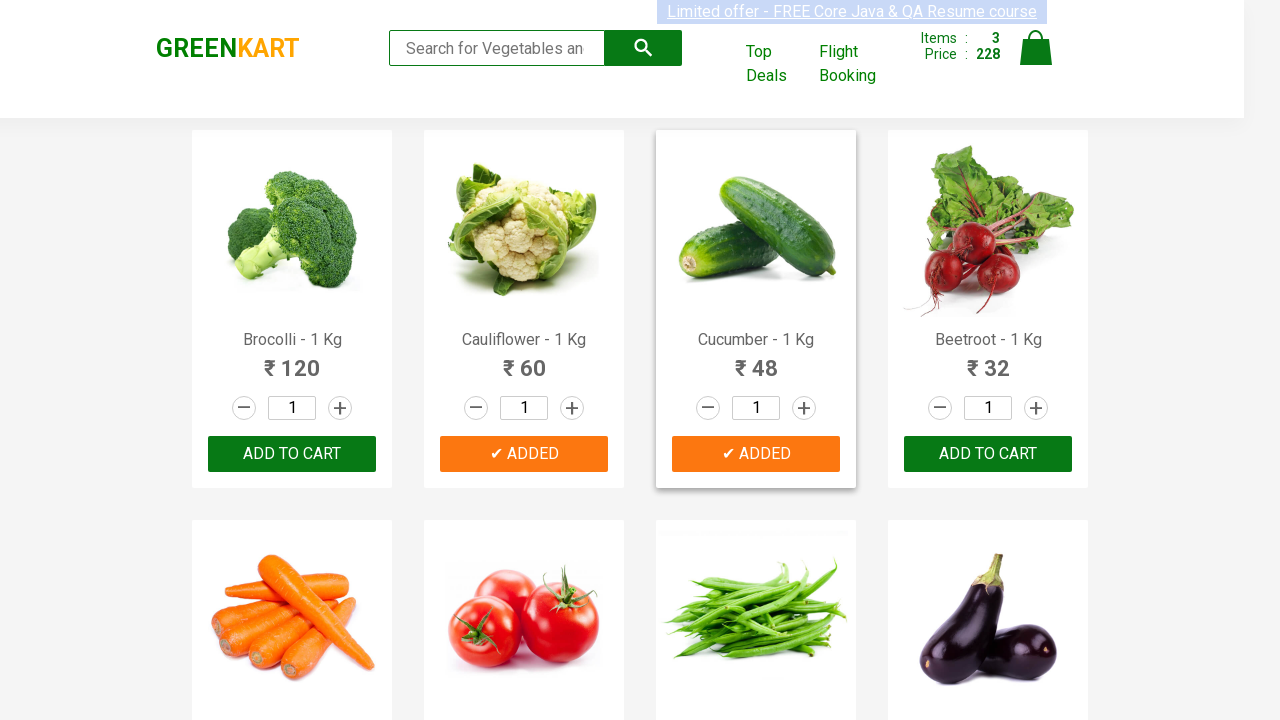